Tests JavaScript alert handling by clicking to trigger an alert with OK/Cancel options, then dismissing the alert by clicking Cancel.

Starting URL: https://demo.automationtesting.in/Alerts.html

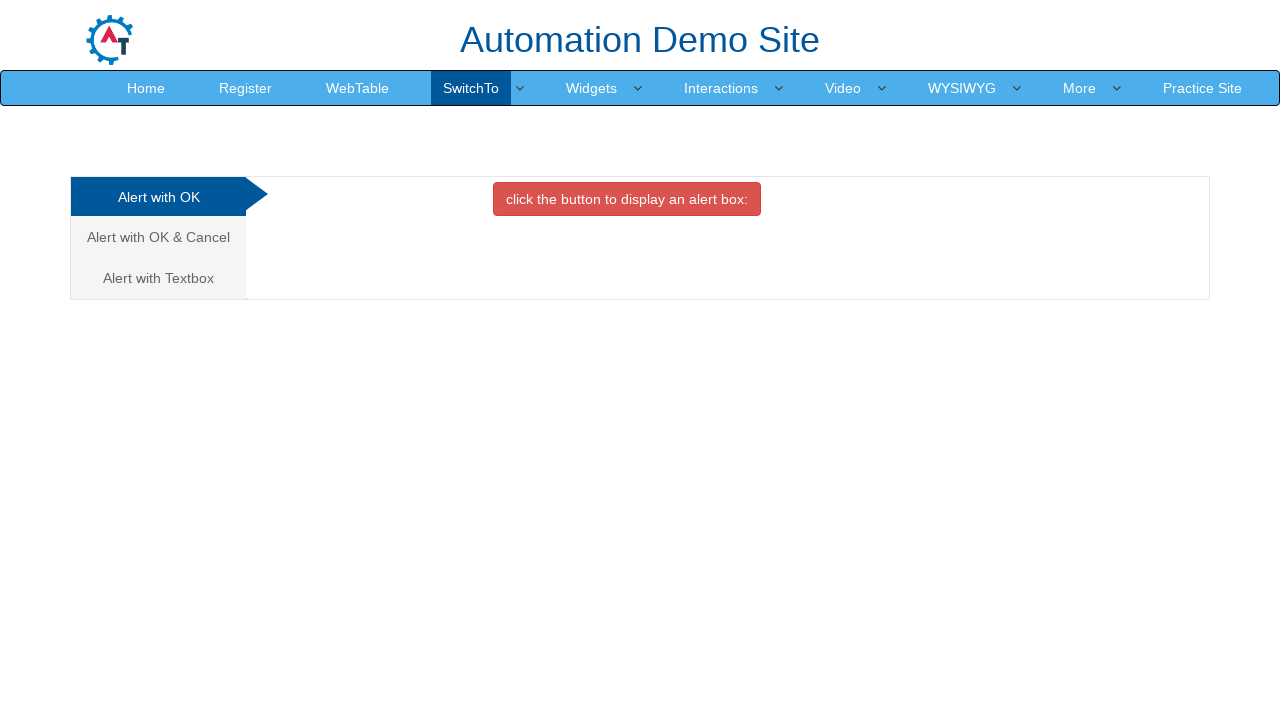

Clicked on 'Alert with OK & Cancel' tab at (158, 237) on xpath=//a[contains(text(),'Alert with OK & Cancel ')]
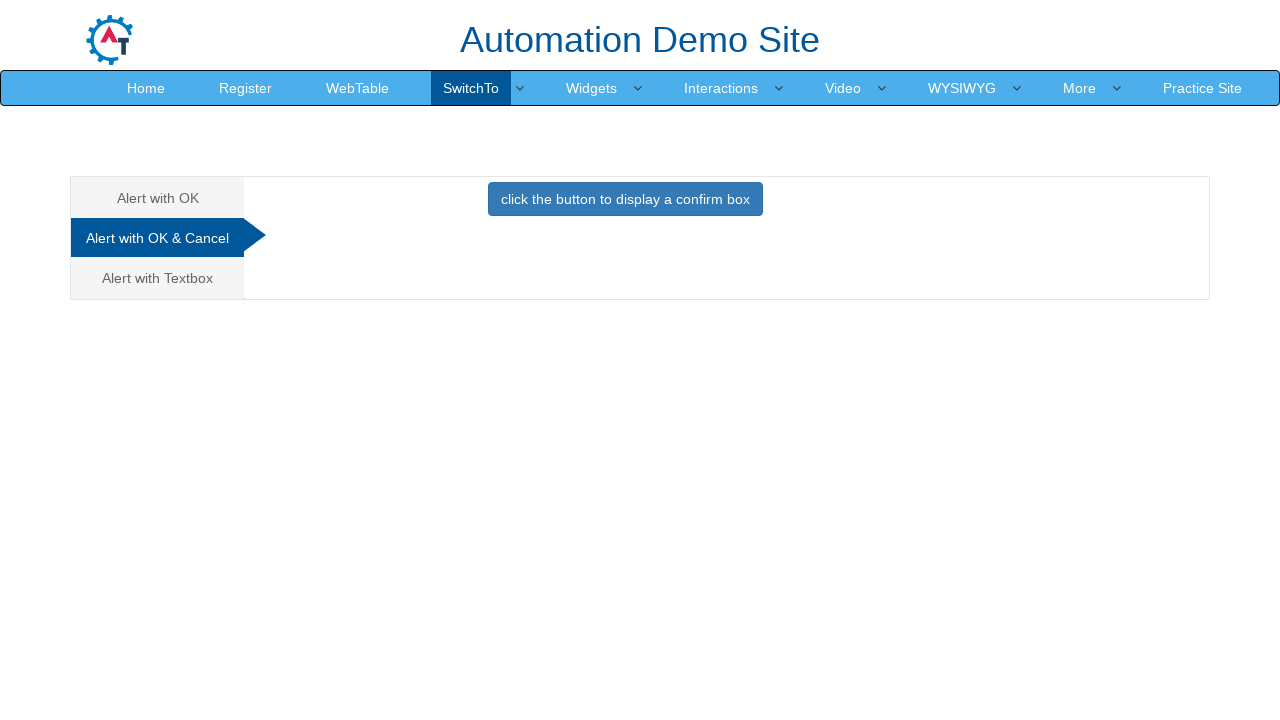

Clicked button to trigger confirm alert at (625, 199) on button.btn.btn-primary
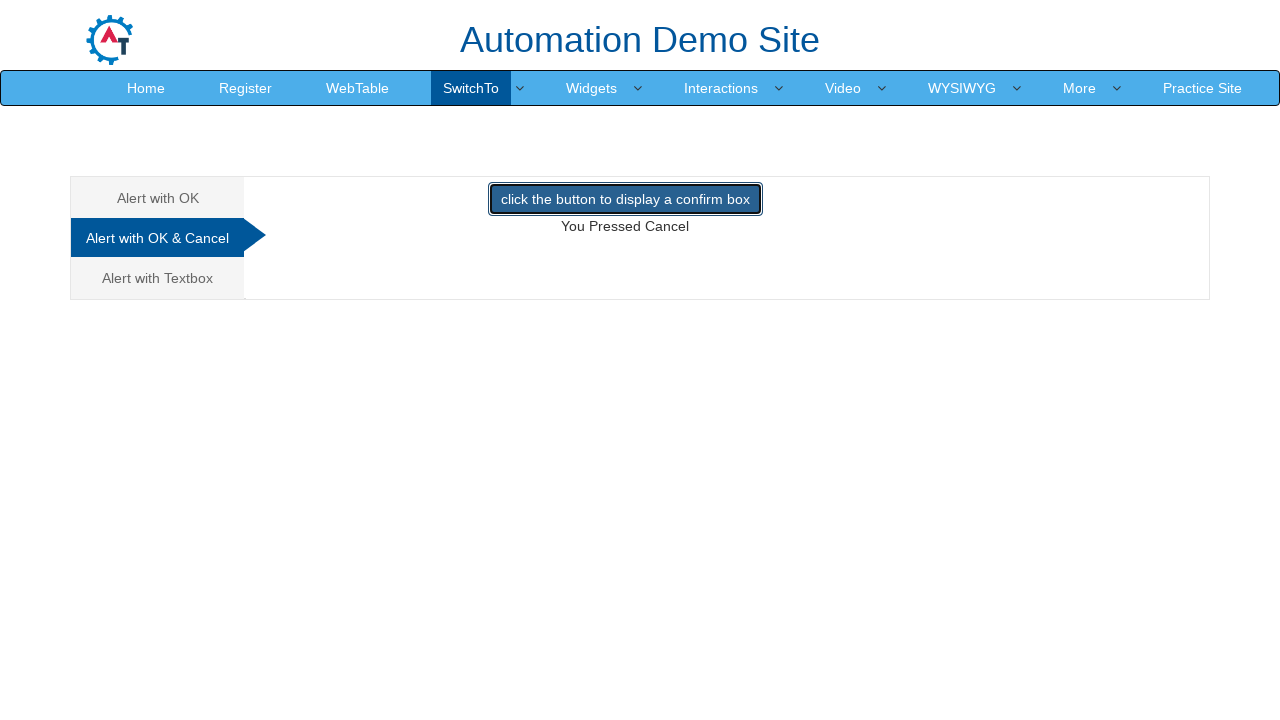

Set up dialog handler to dismiss alert by clicking Cancel
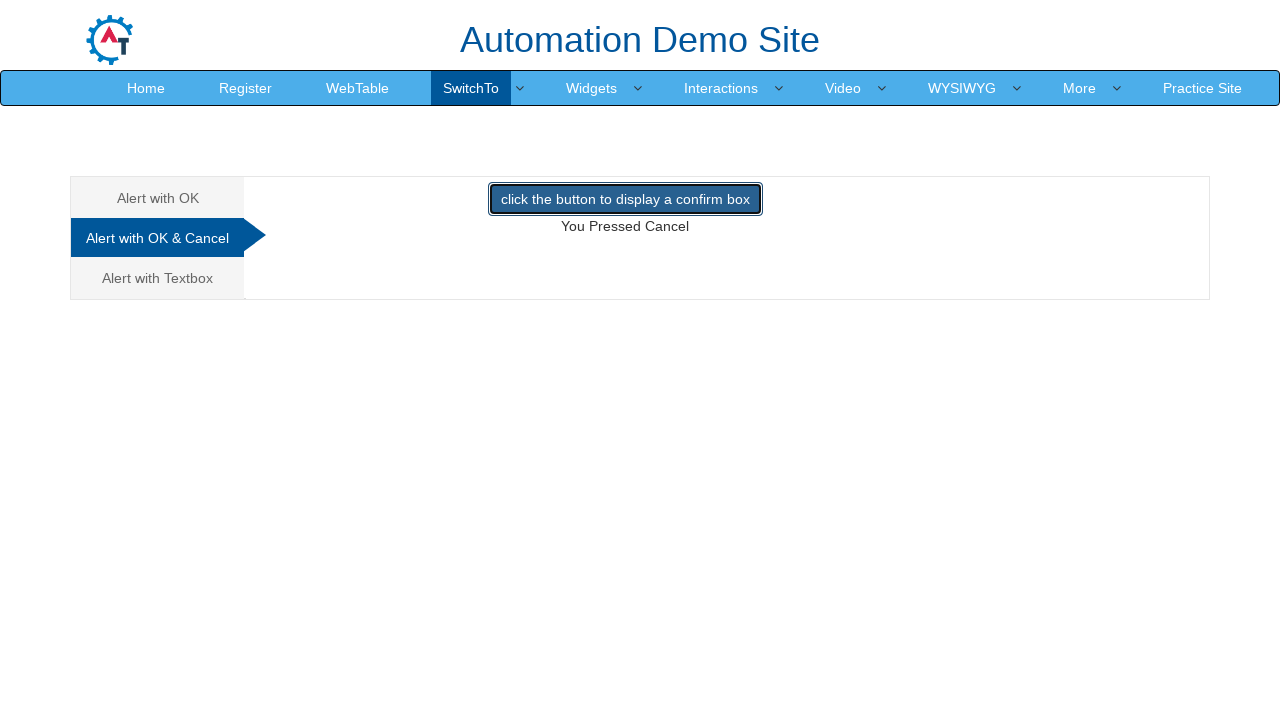

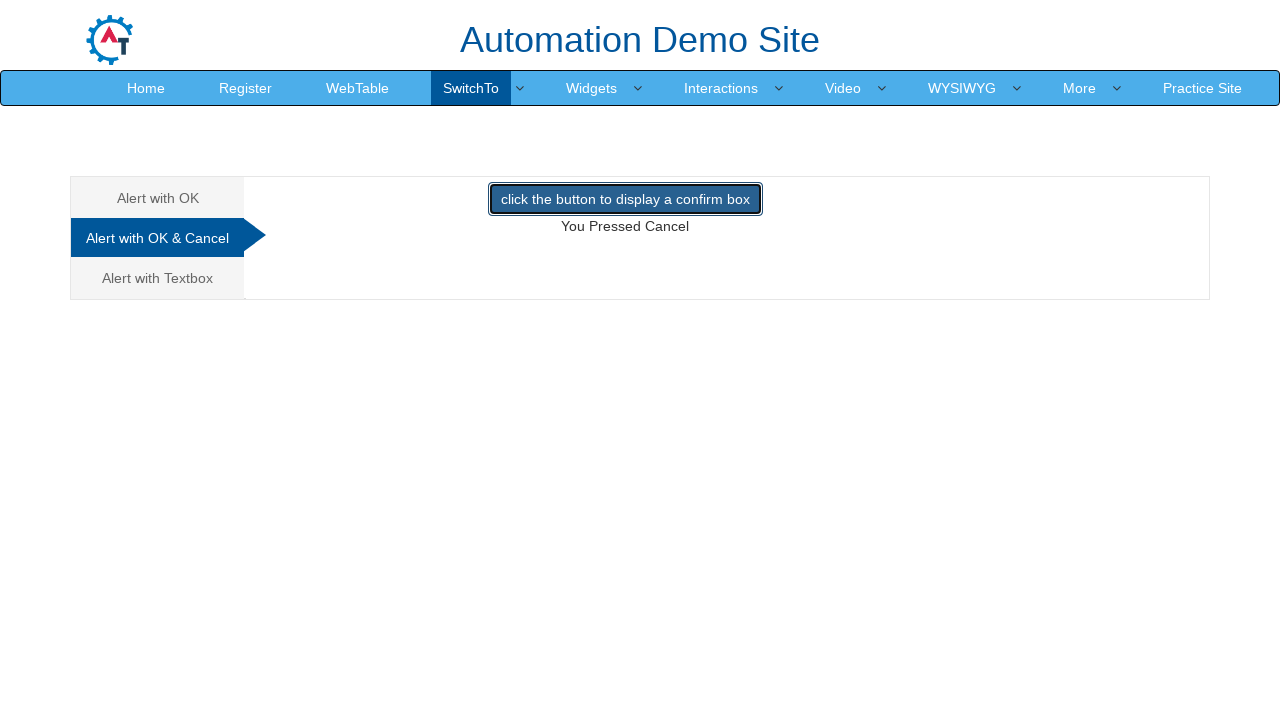